Tests the Dynamic Content page by navigating from the homepage, clicking the Dynamic Content link, and verifying that the dynamic image and description elements are present on the page.

Starting URL: https://the-internet.herokuapp.com/

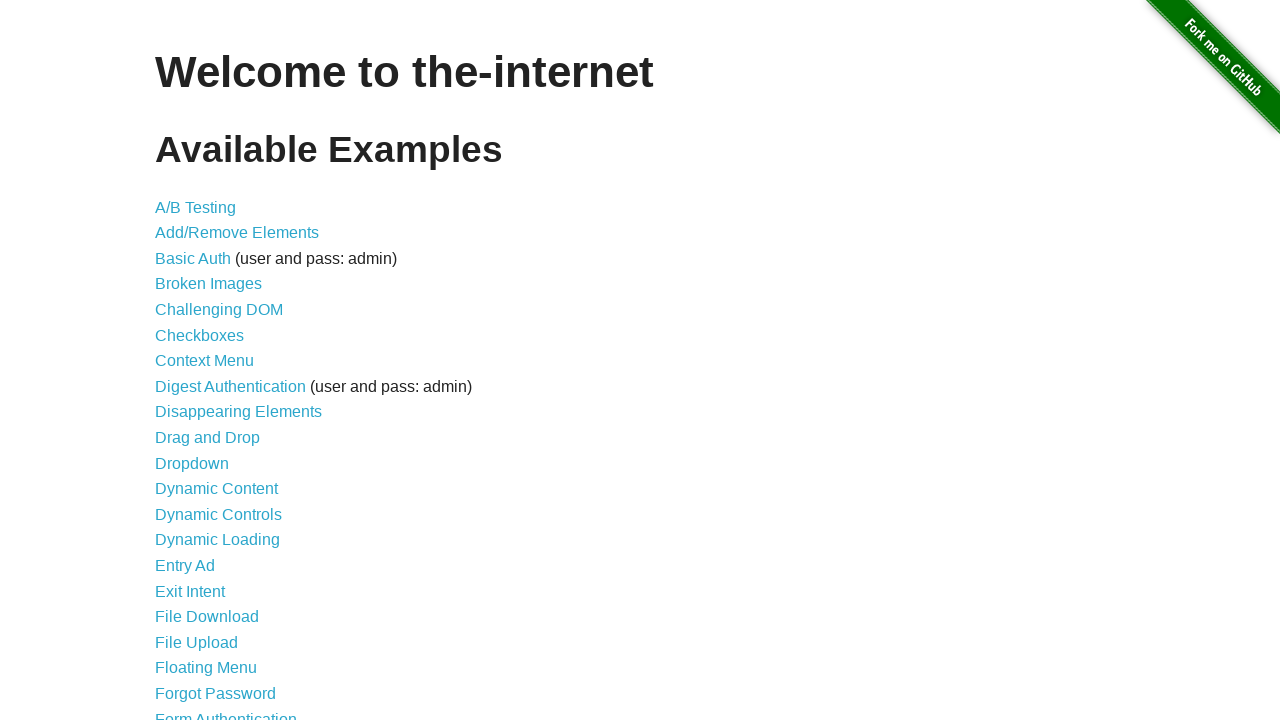

Navigated to homepage
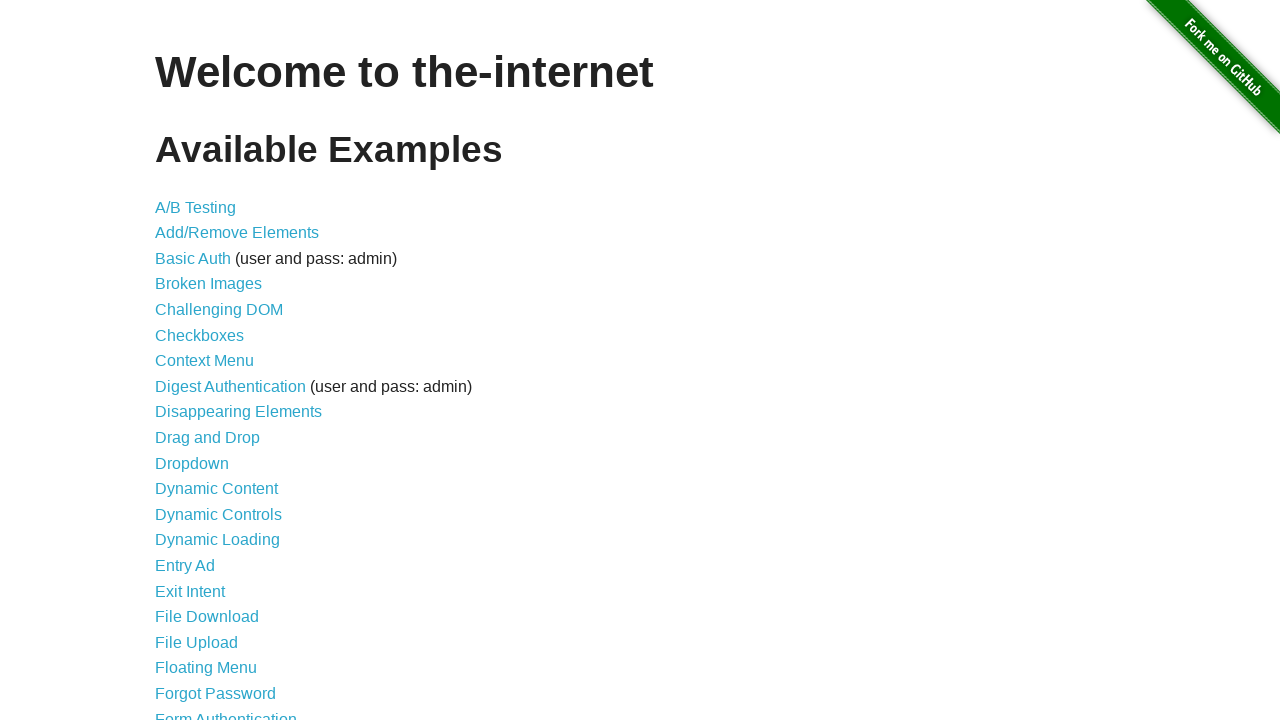

Clicked on Dynamic Content link at (216, 489) on text=Dynamic Content
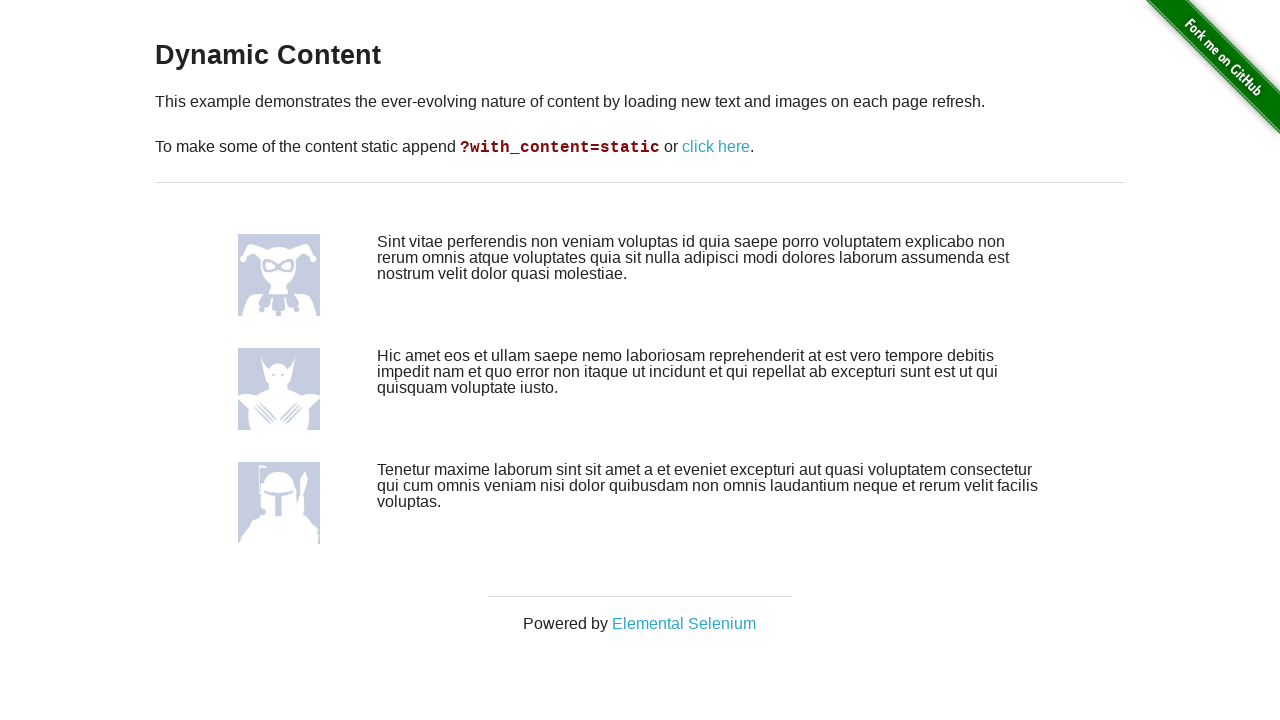

Dynamic image element loaded and verified
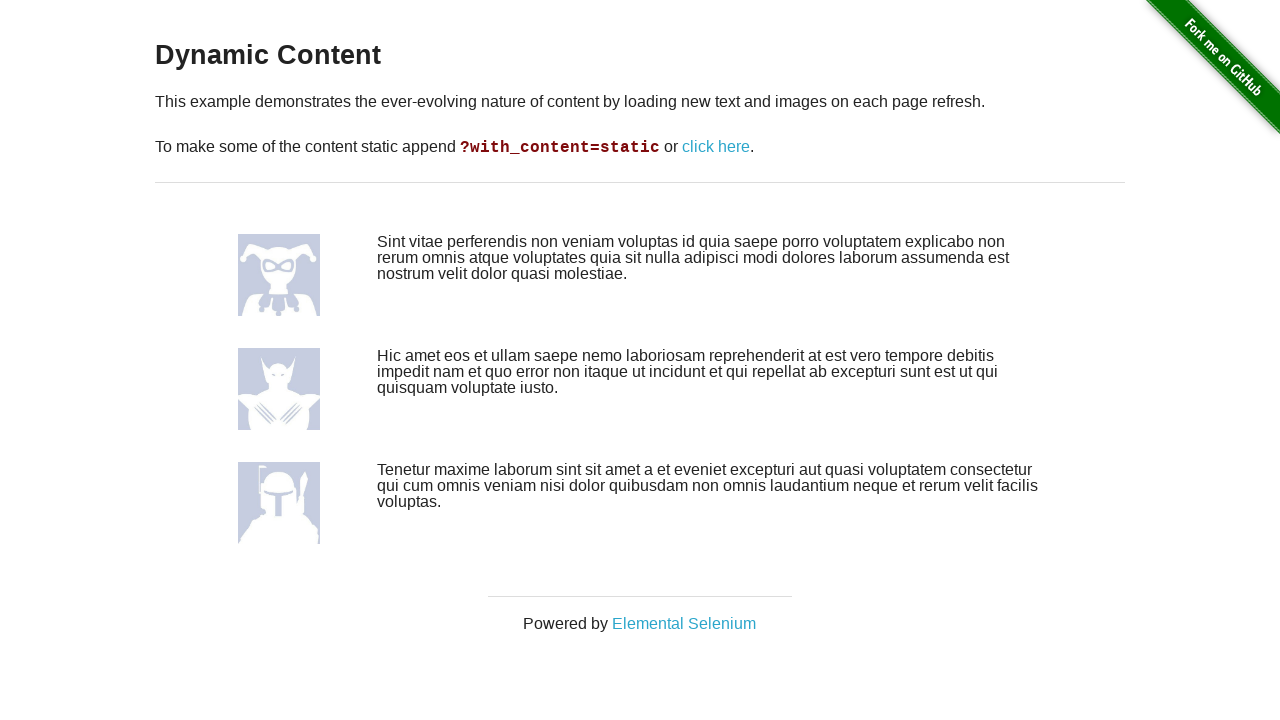

Dynamic description element loaded and verified
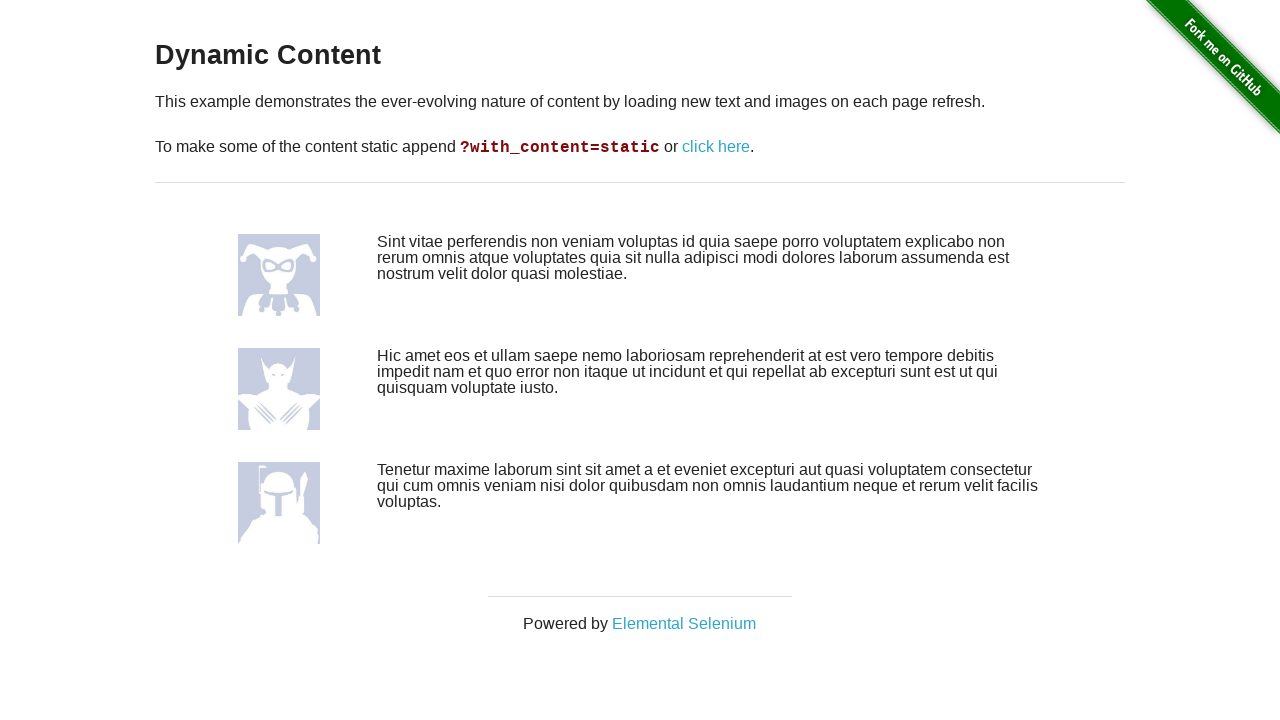

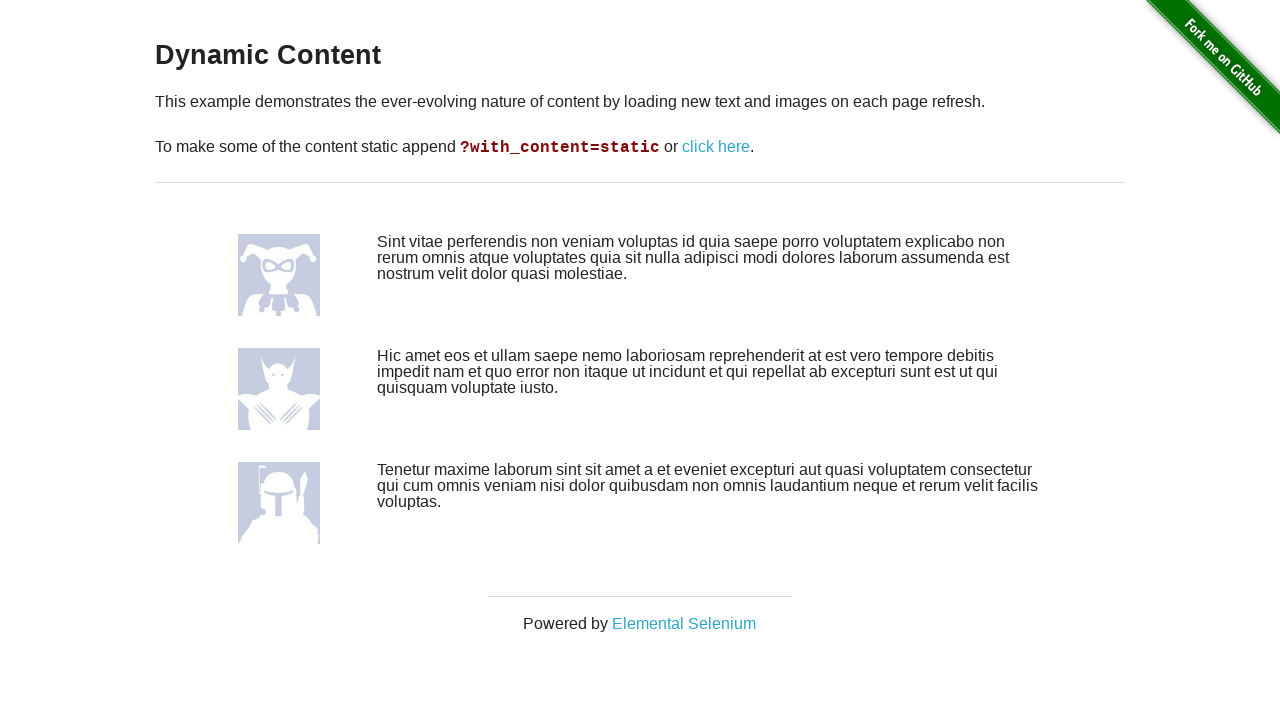